Tests form interactions on a practice page by selecting a radio button (BMW), choosing the matching option from a dropdown, entering the value in a text field, triggering an alert, and verifying the alert message contains the expected text.

Starting URL: https://rahulshettyacademy.com/AutomationPractice/

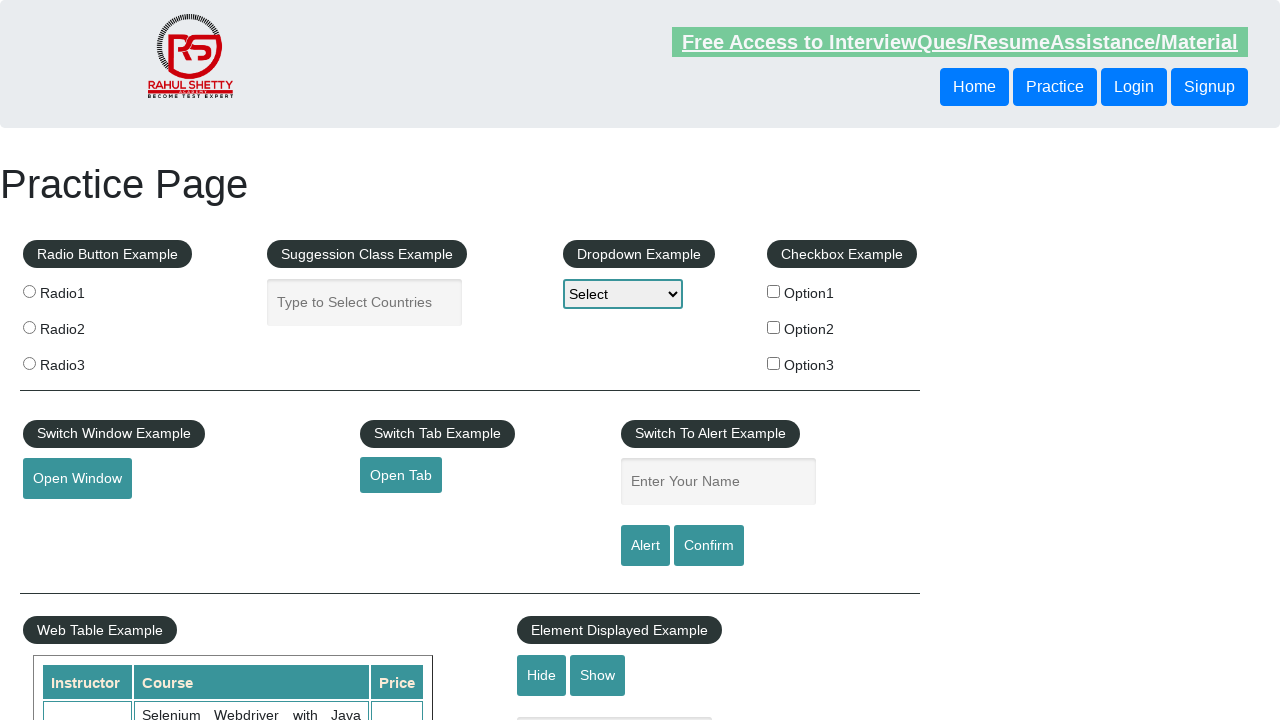

Retrieved BMW radio button label text
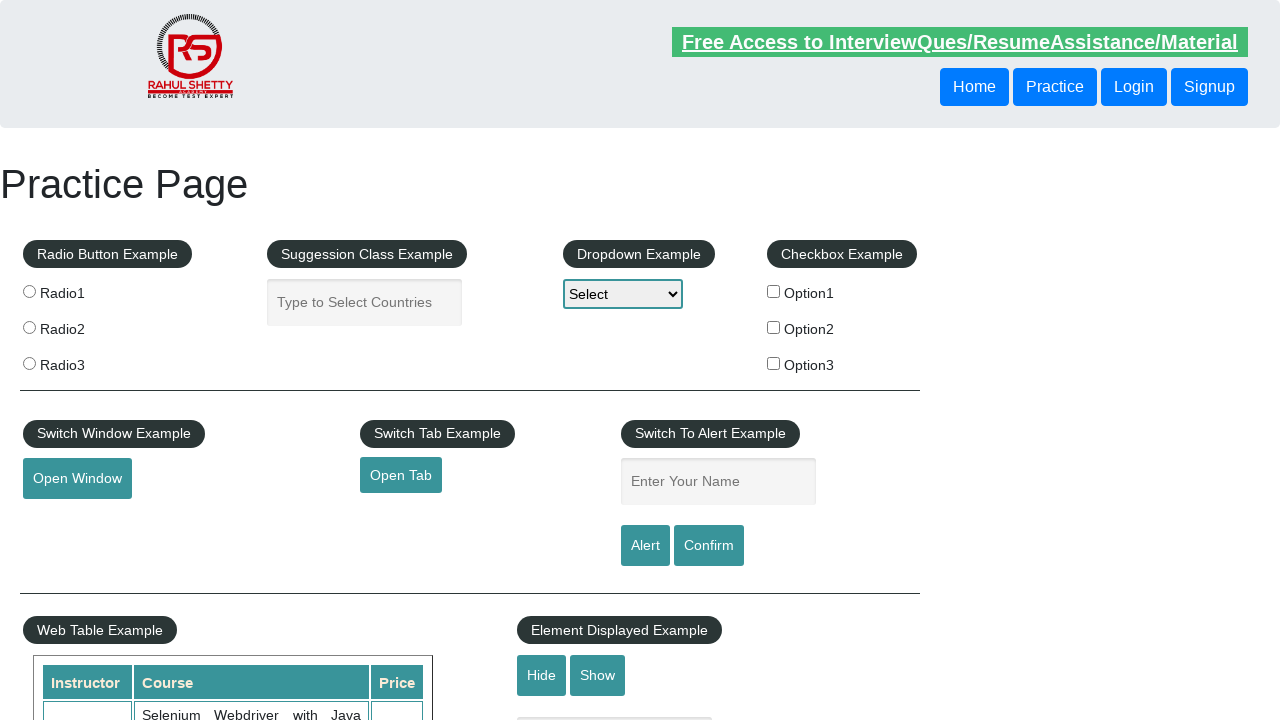

Clicked BMW radio button at (774, 291) on label[for='bmw'] >> input
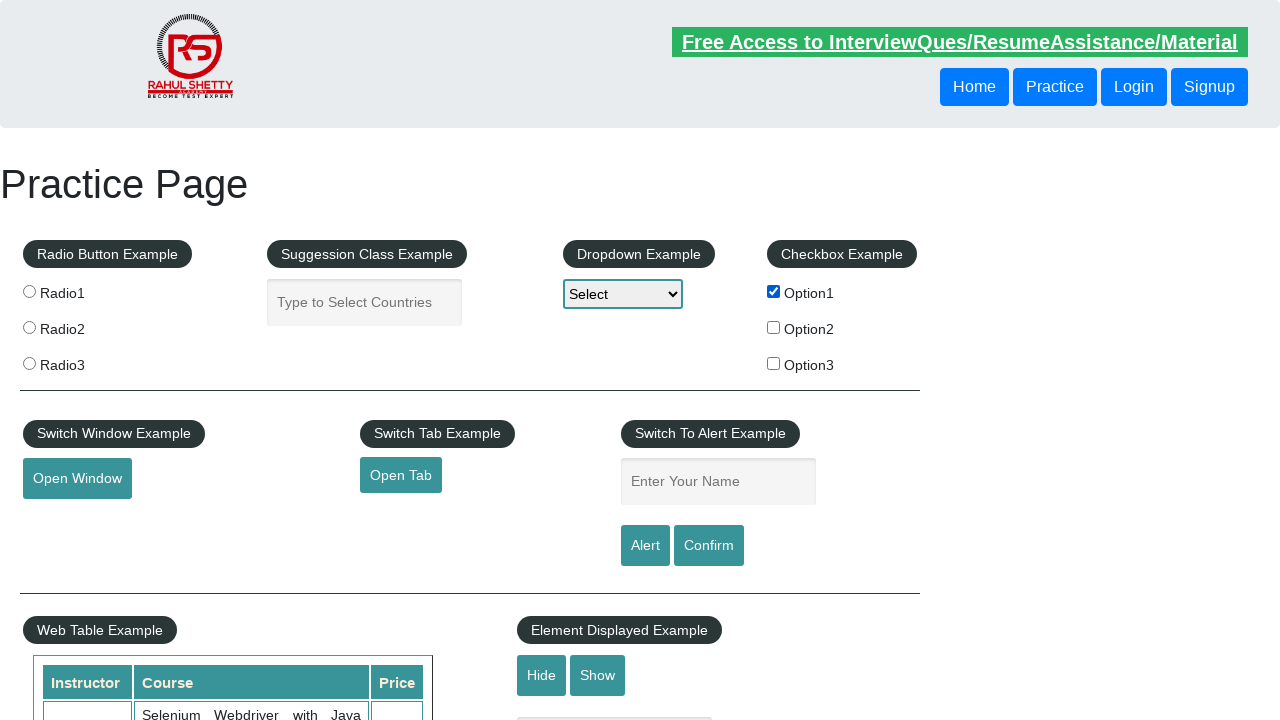

Selected 'Option1' from dropdown on #dropdown-class-example
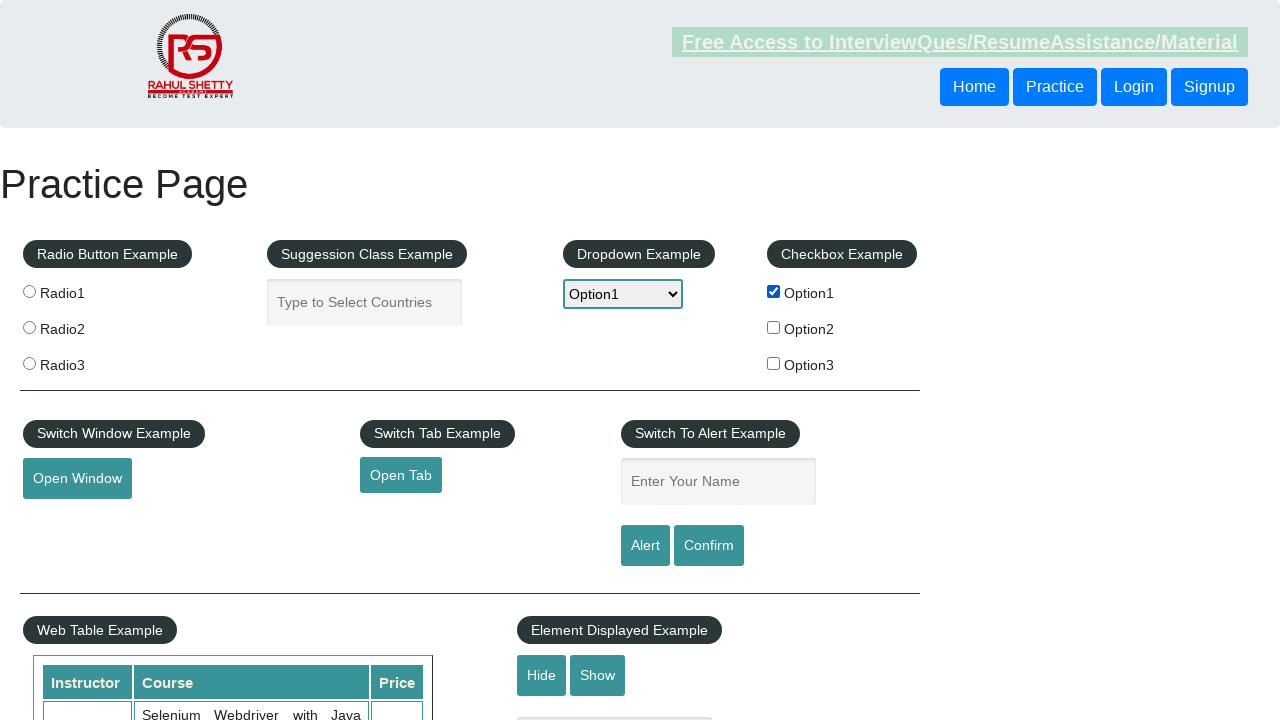

Entered 'Option1' in name field on #name
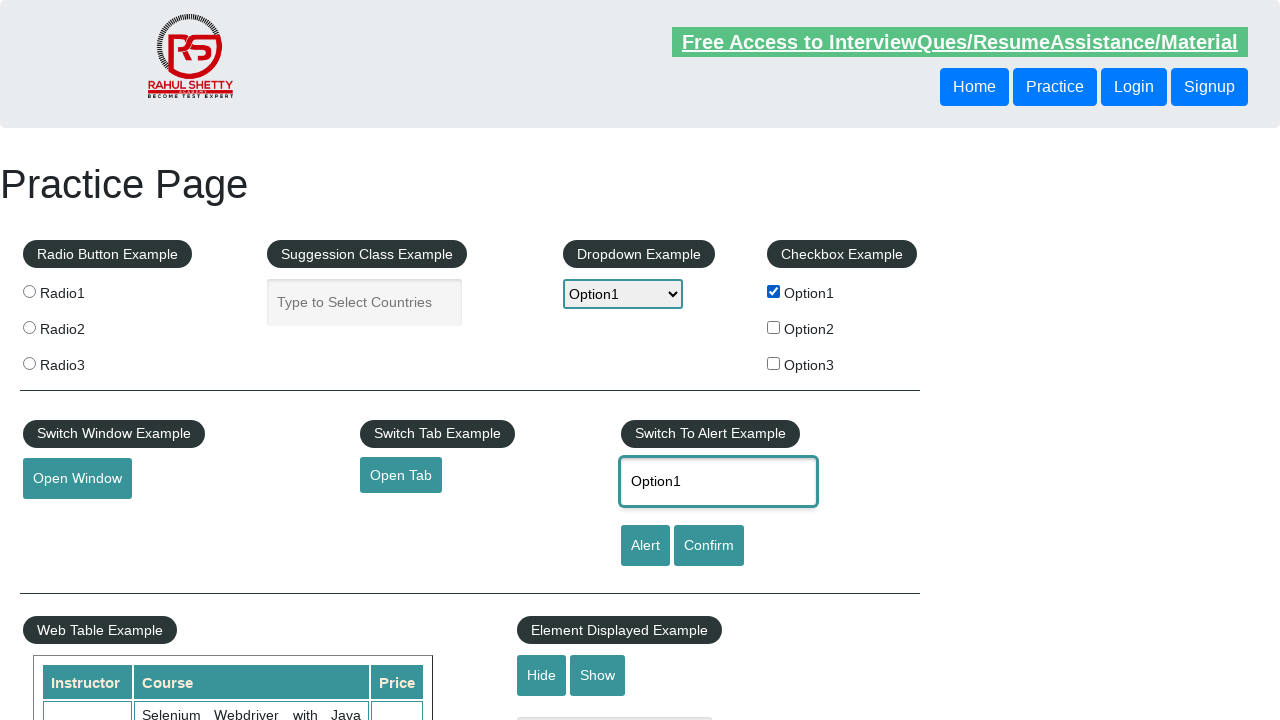

Set up dialog handler for alert
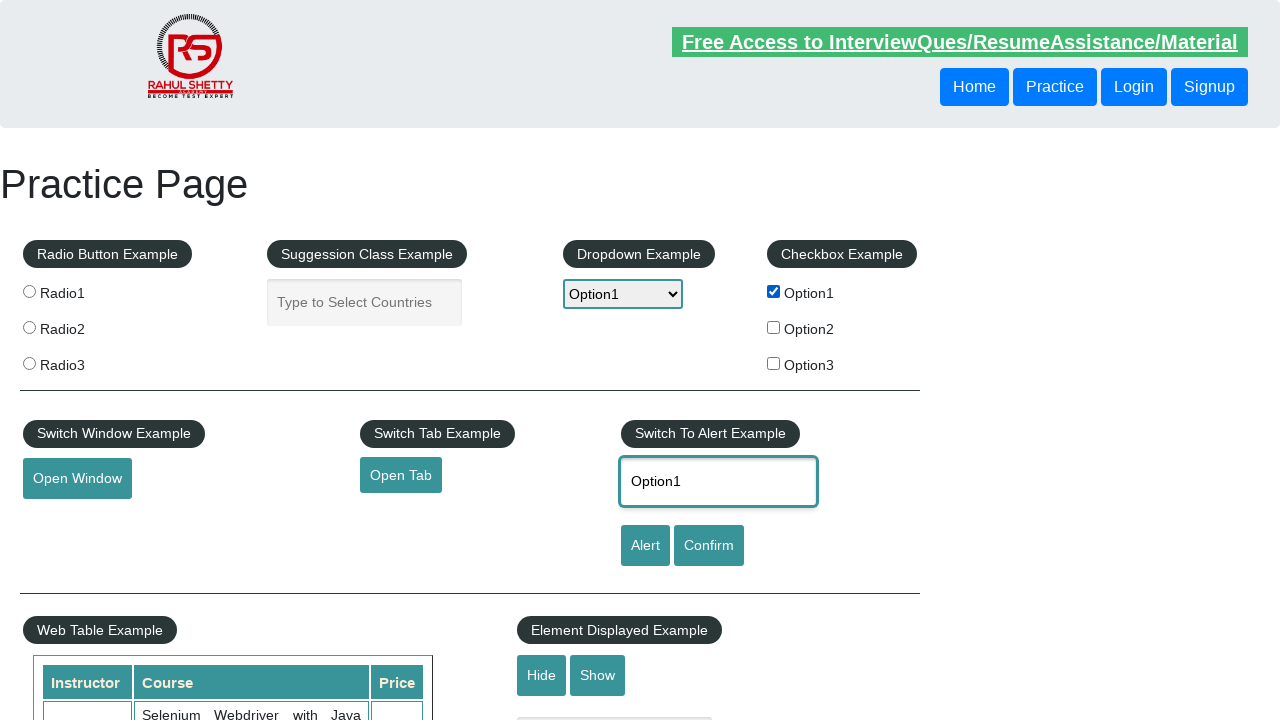

Clicked alert button at (645, 546) on #alertbtn
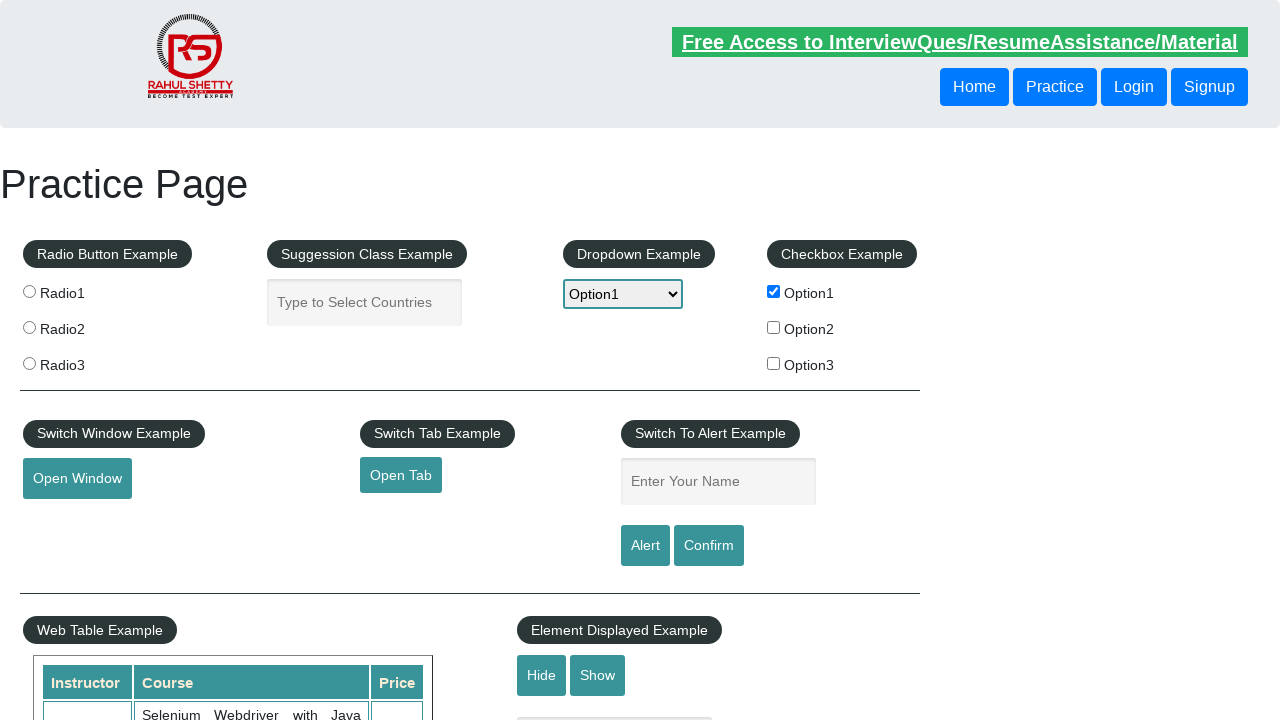

Waited for alert to be handled
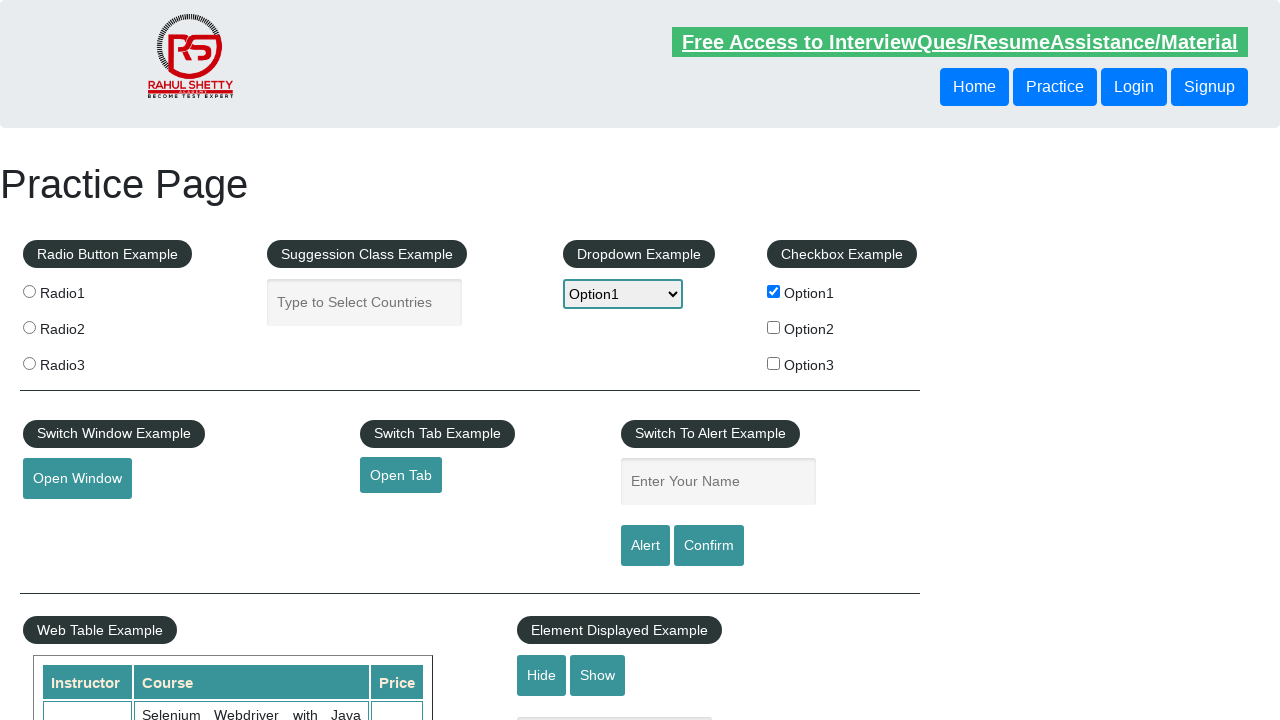

Verified alert message contains 'Option1'
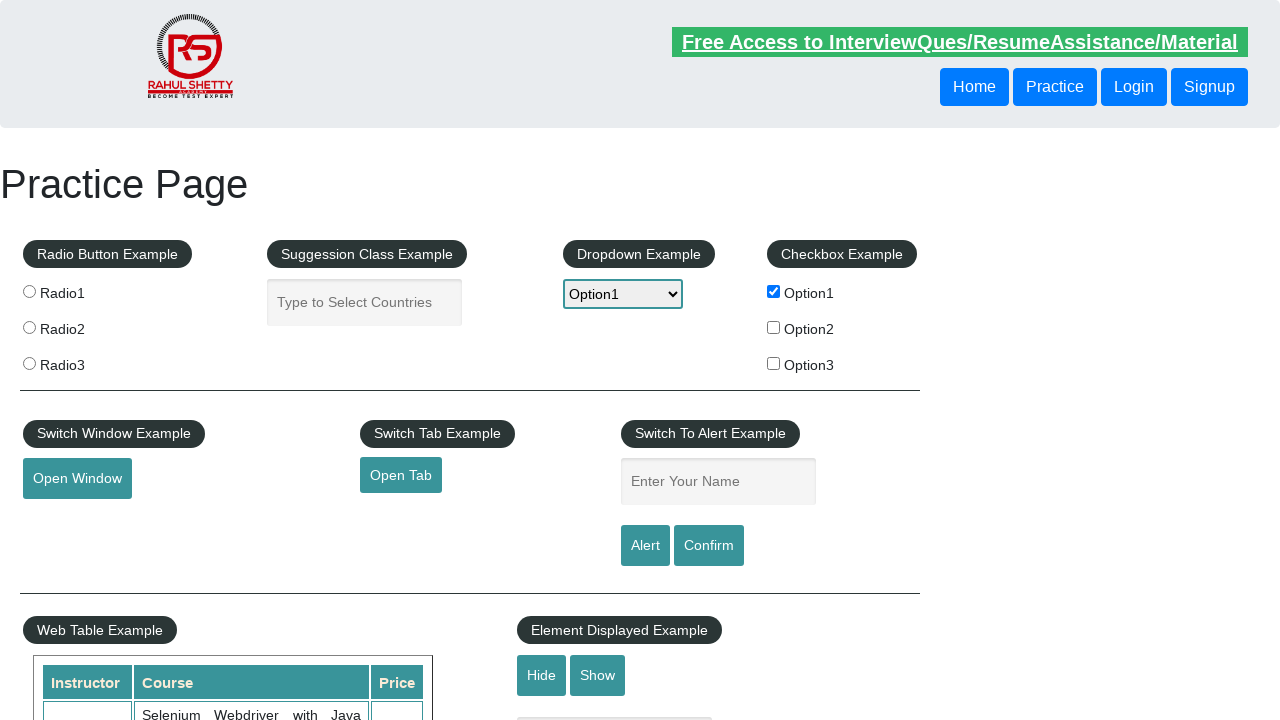

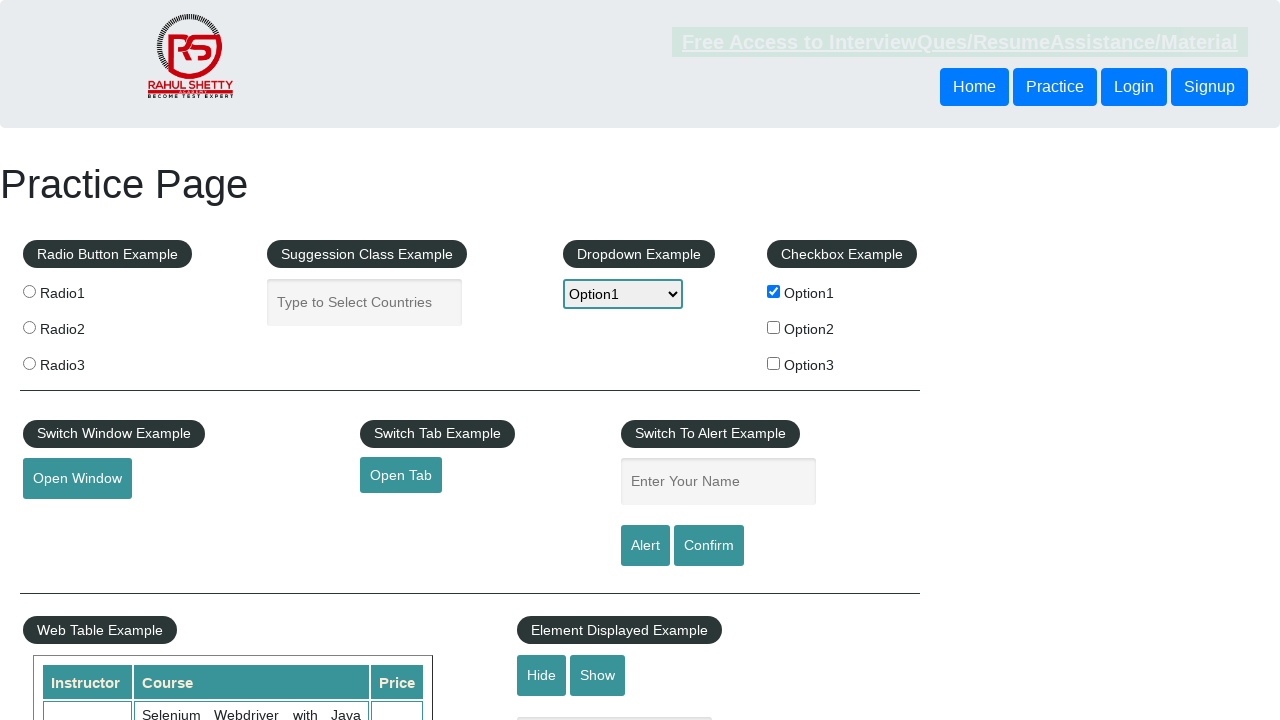